Tests browser navigation methods by visiting multiple real estate and automotive websites, then testing forward, back, and refresh navigation controls

Starting URL: http://www.nobroker.in/

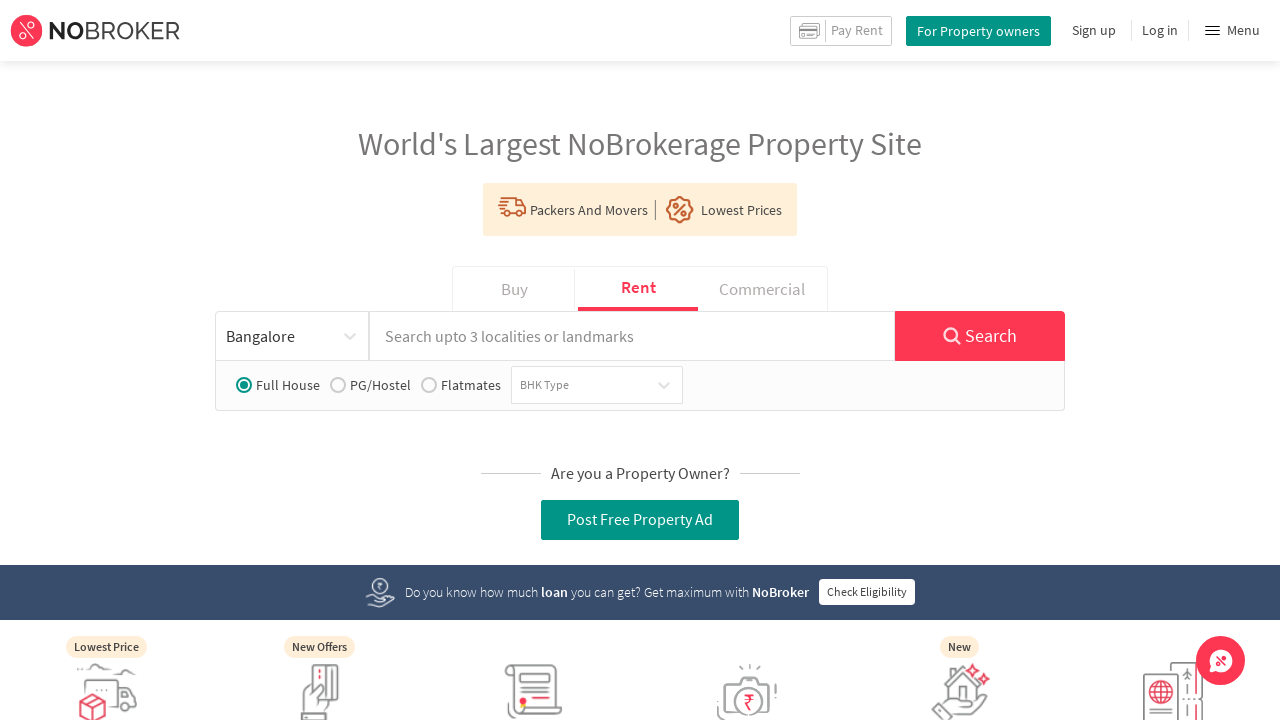

Navigated to housing.com
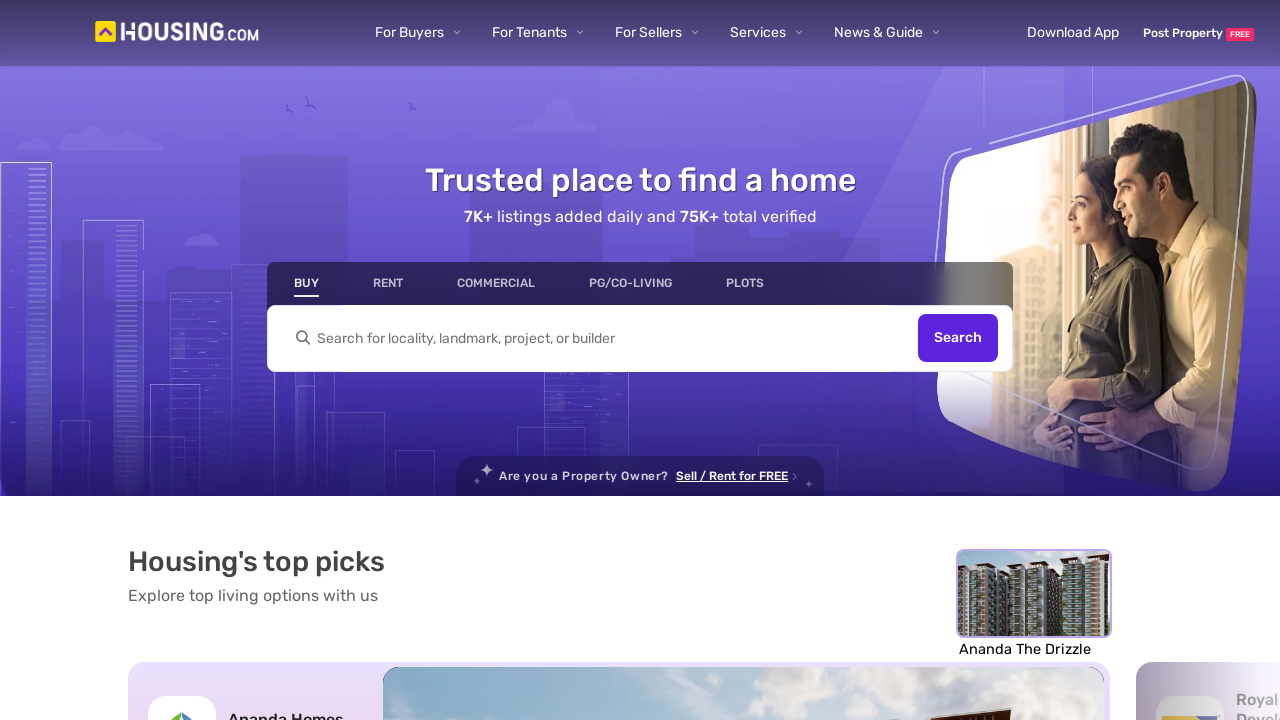

Navigated to Mahindra auto website
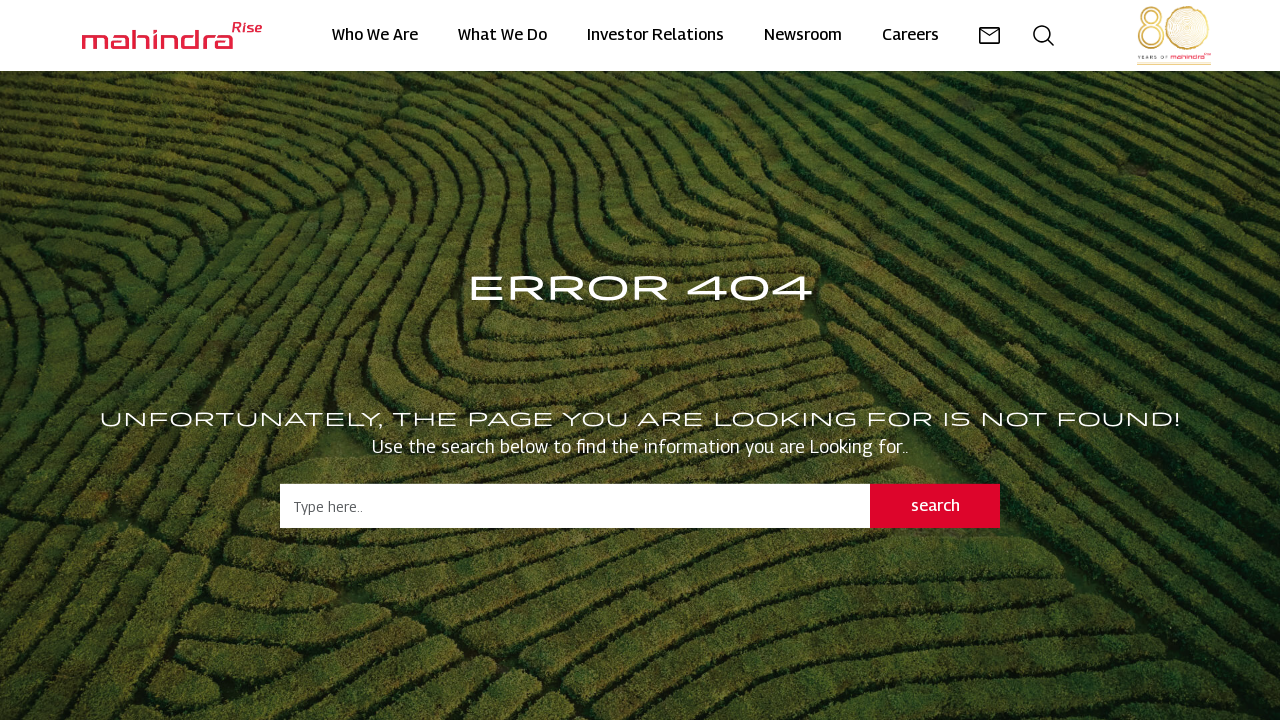

Navigated forward in browser history to housing.com
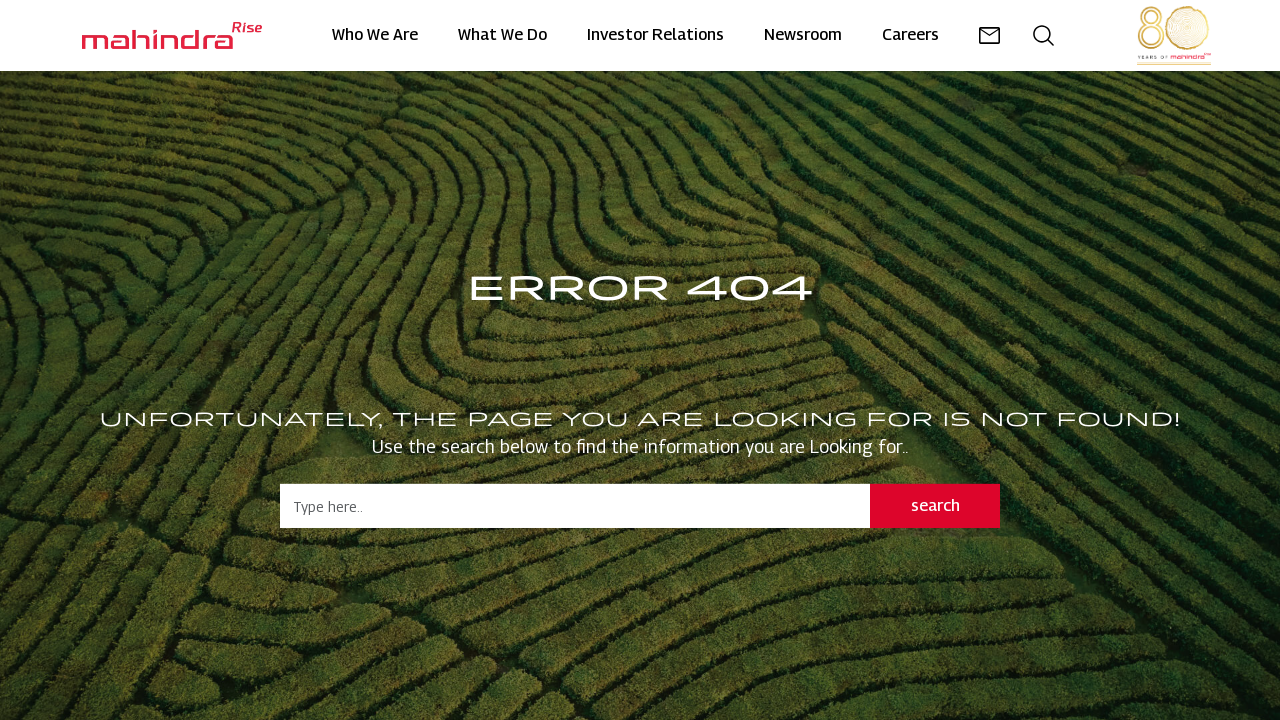

Navigated back in browser history to Mahindra auto website
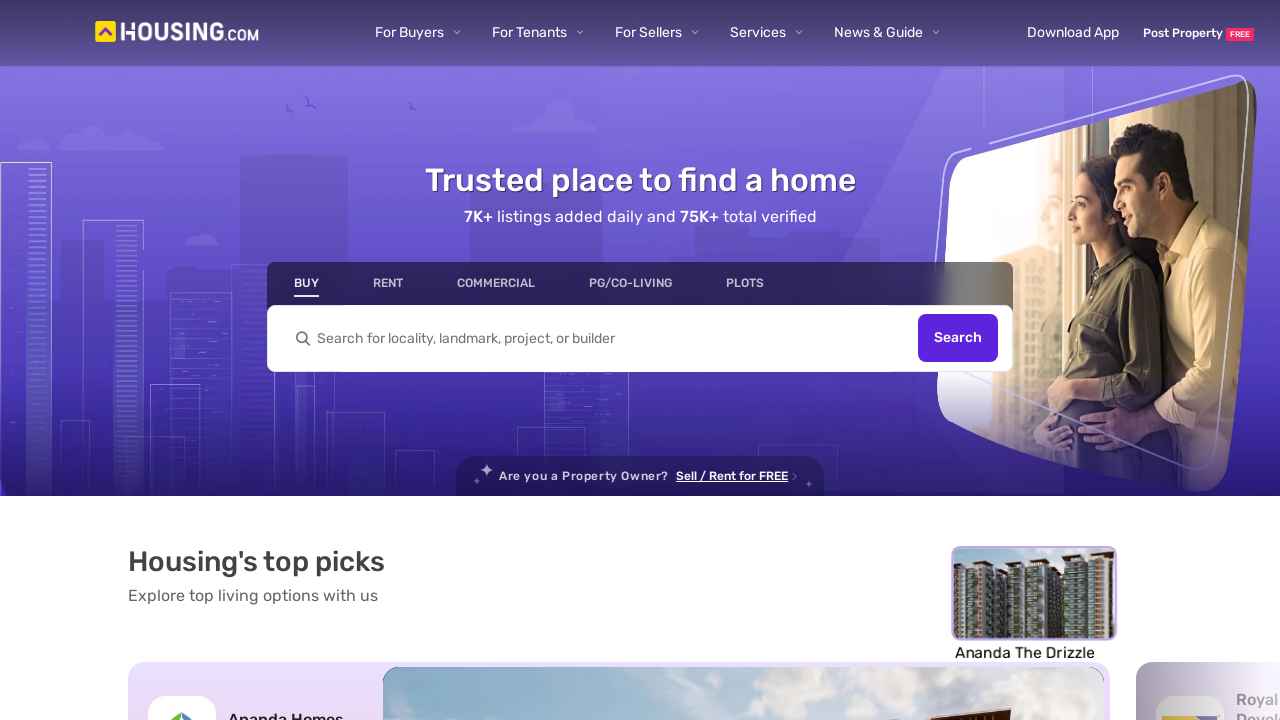

Refreshed the current page
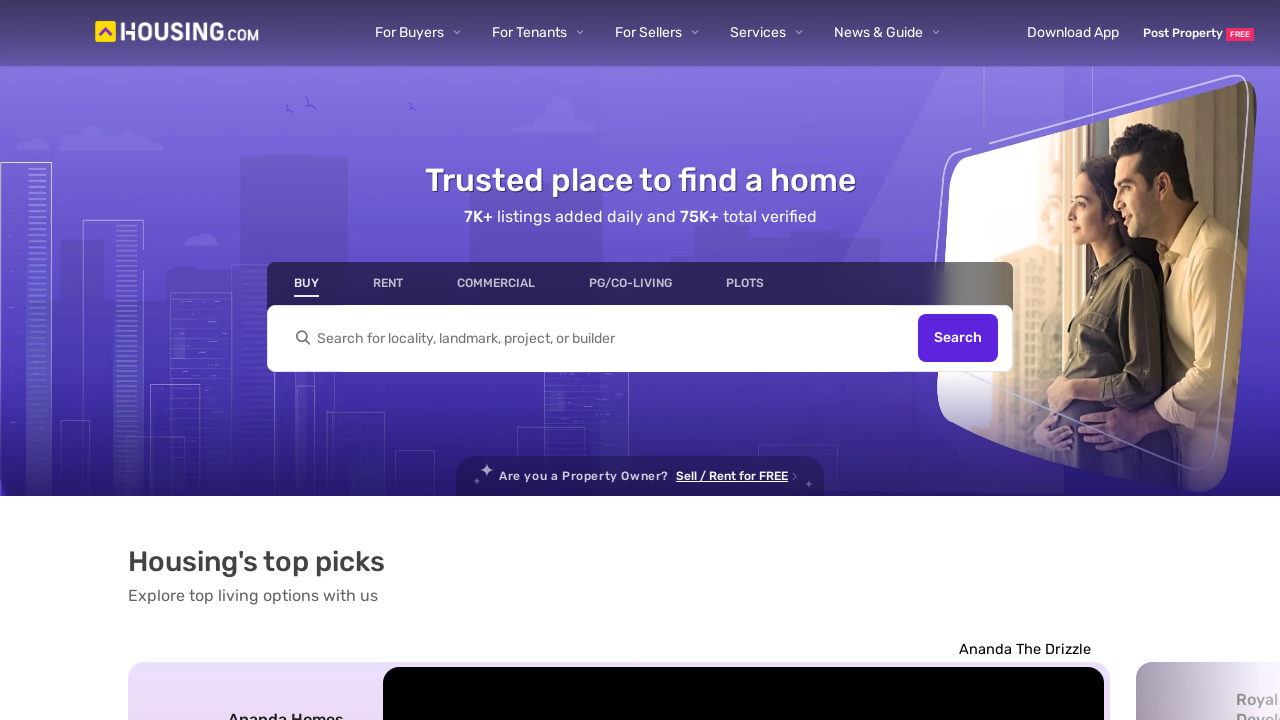

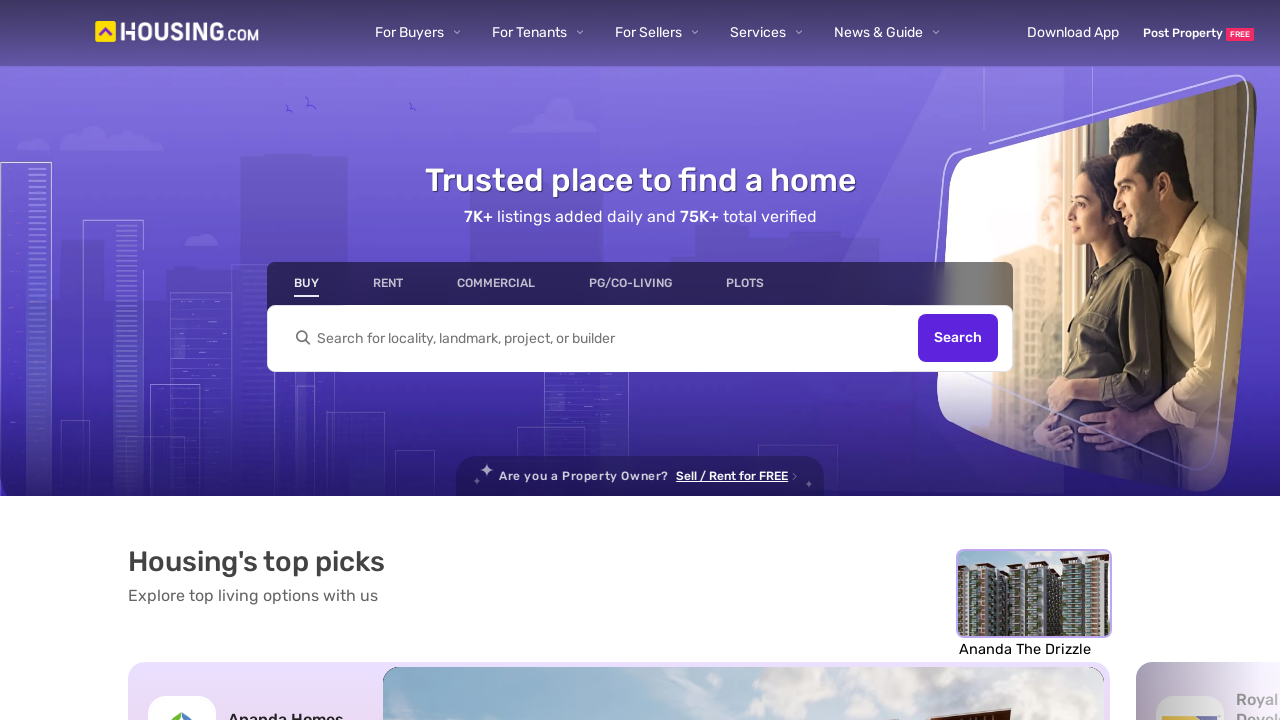